Tests autosuggestive dropdown functionality by typing a partial country name, selecting from suggestions, and then verifying radio button behavior for trip type selection.

Starting URL: https://rahulshettyacademy.com/dropdownsPractise/

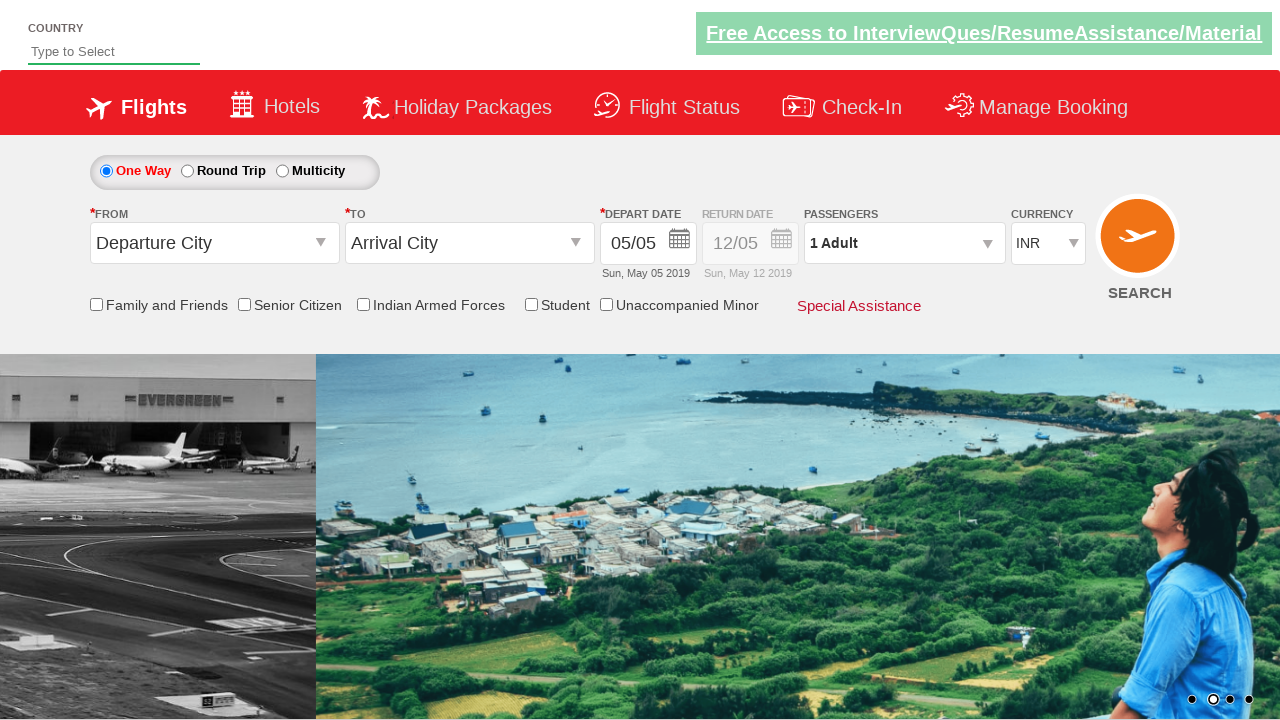

Typed 'ind' into autosuggest field on #autosuggest
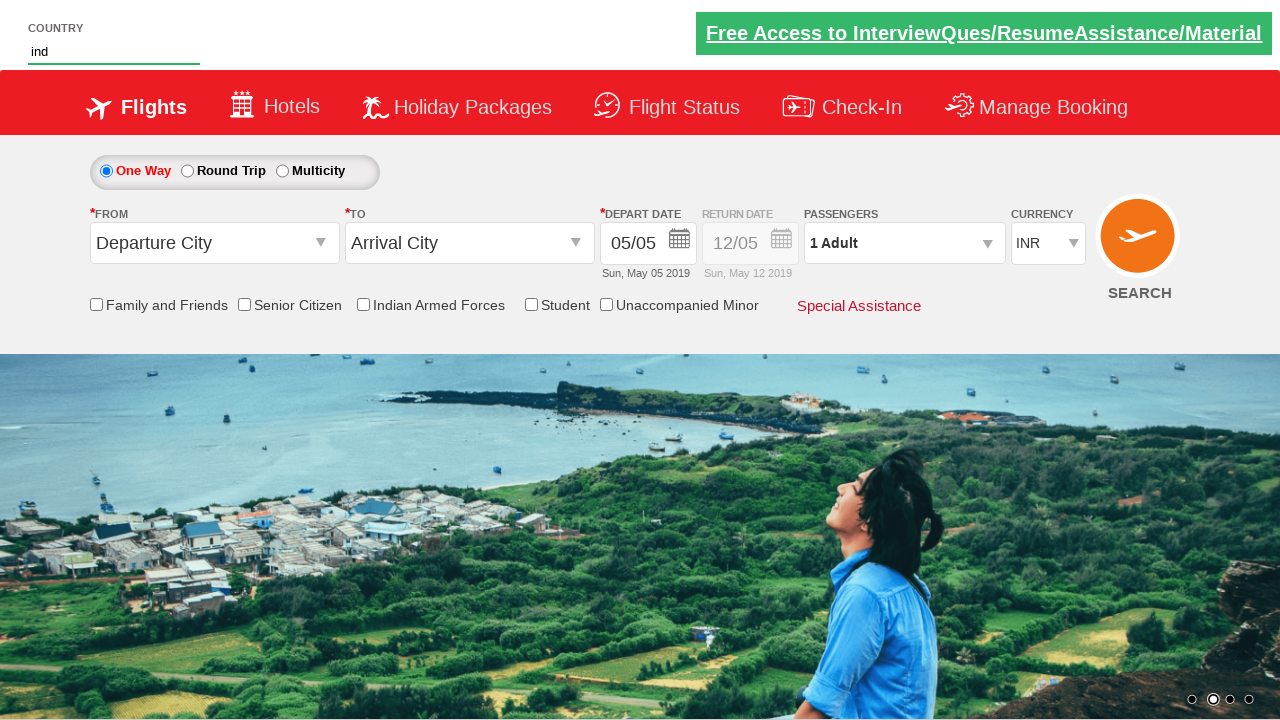

Autocomplete suggestions appeared
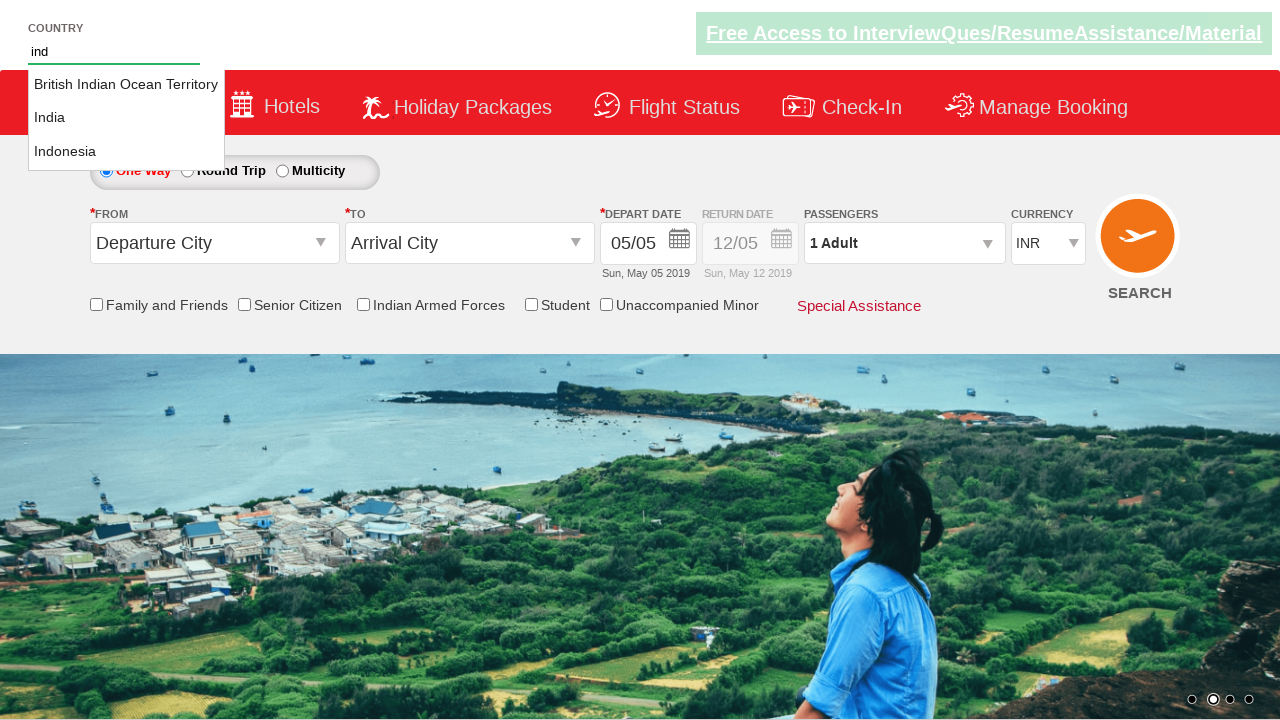

Found 3 suggestion items
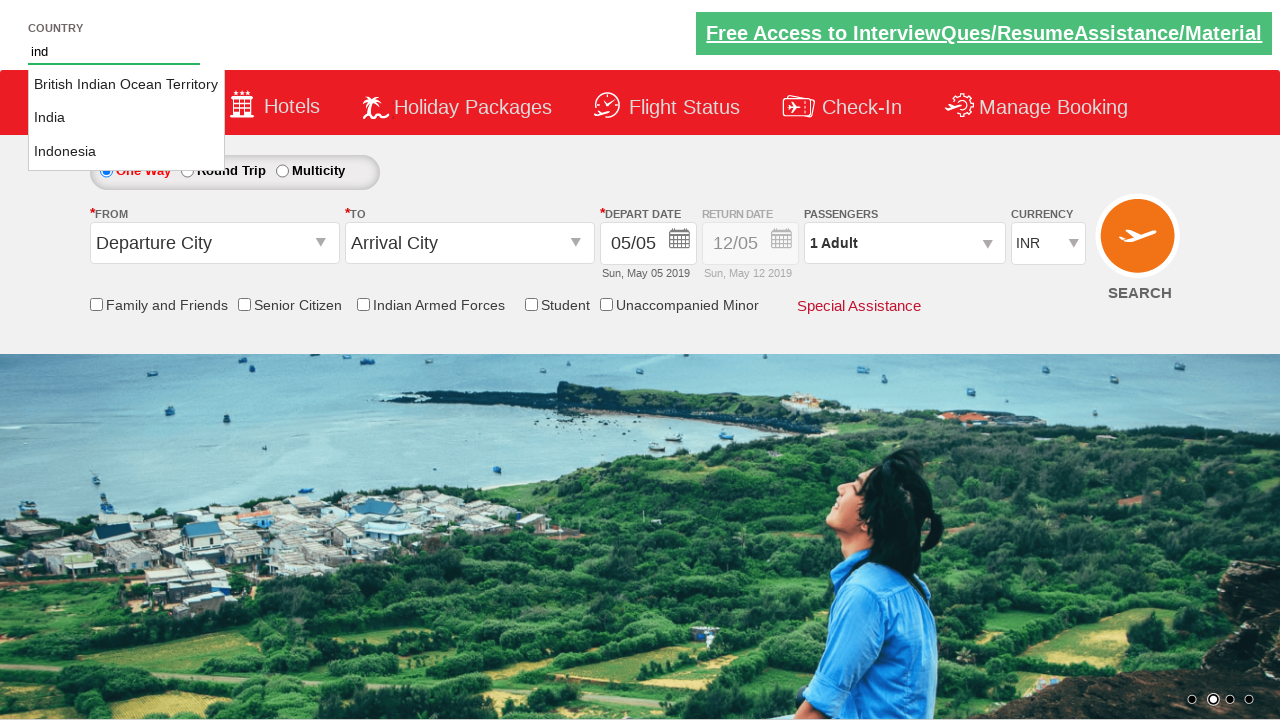

Clicked on 'India' from autosuggest dropdown at (126, 118) on li.ui-menu-item a >> nth=1
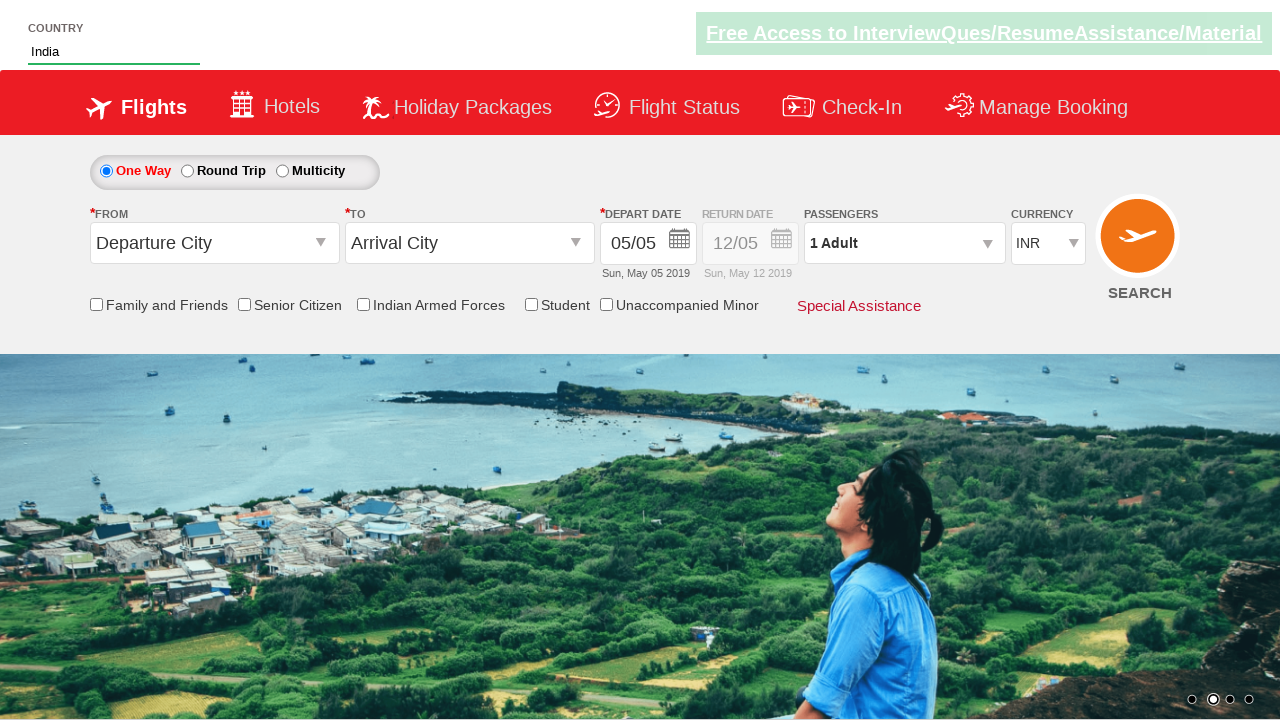

Clicked on round trip radio button at (187, 171) on #ctl00_mainContent_rbtnl_Trip_1
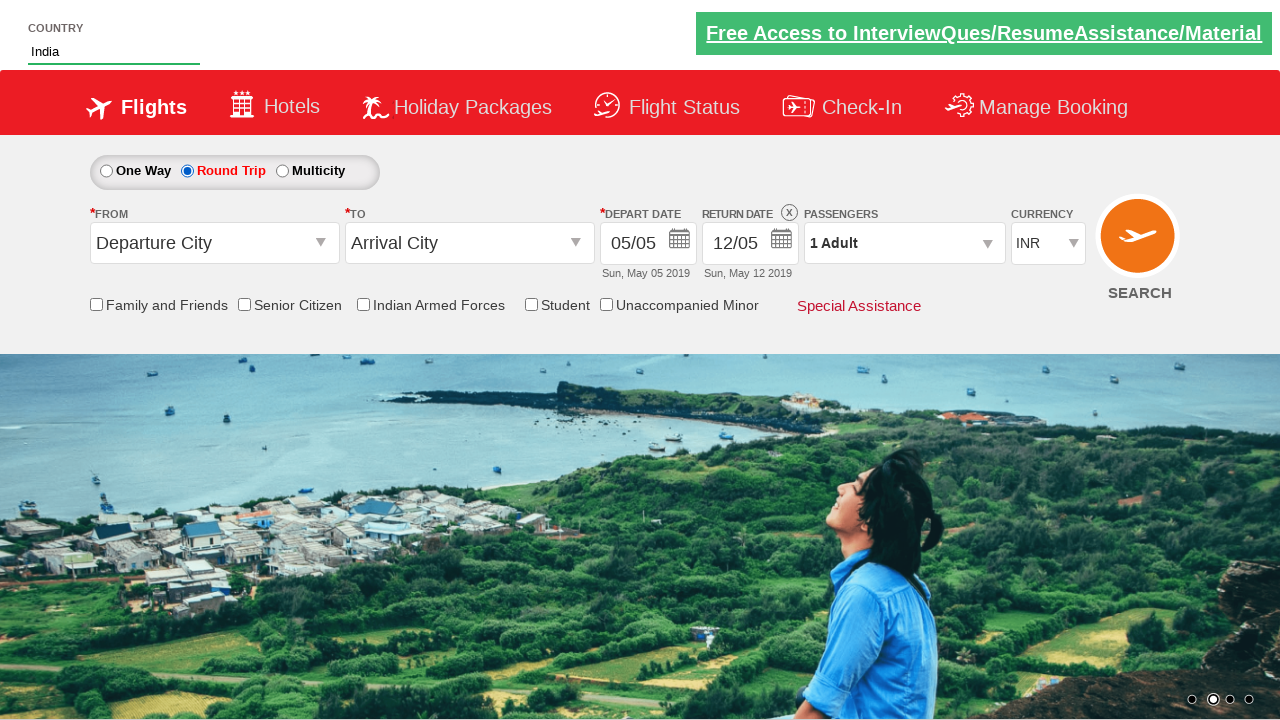

Retrieved return date div style attribute: display: block; opacity: 1;
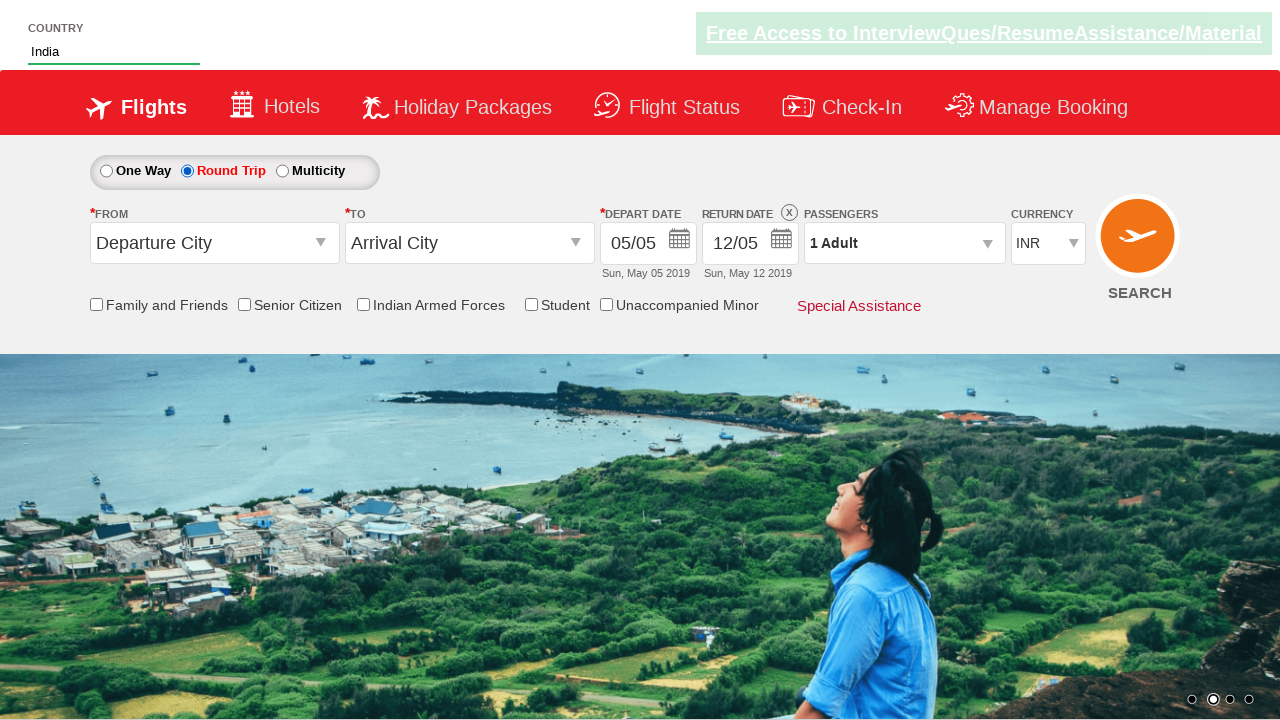

Assertion passed: return date section is enabled
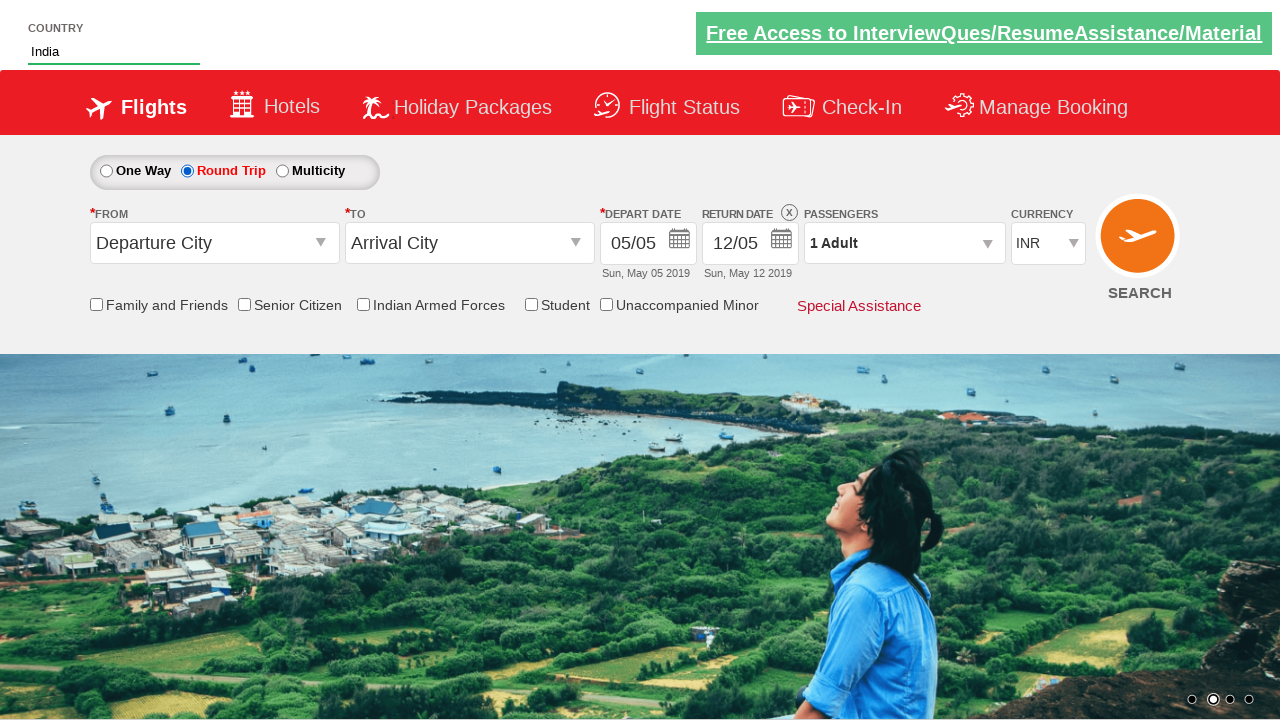

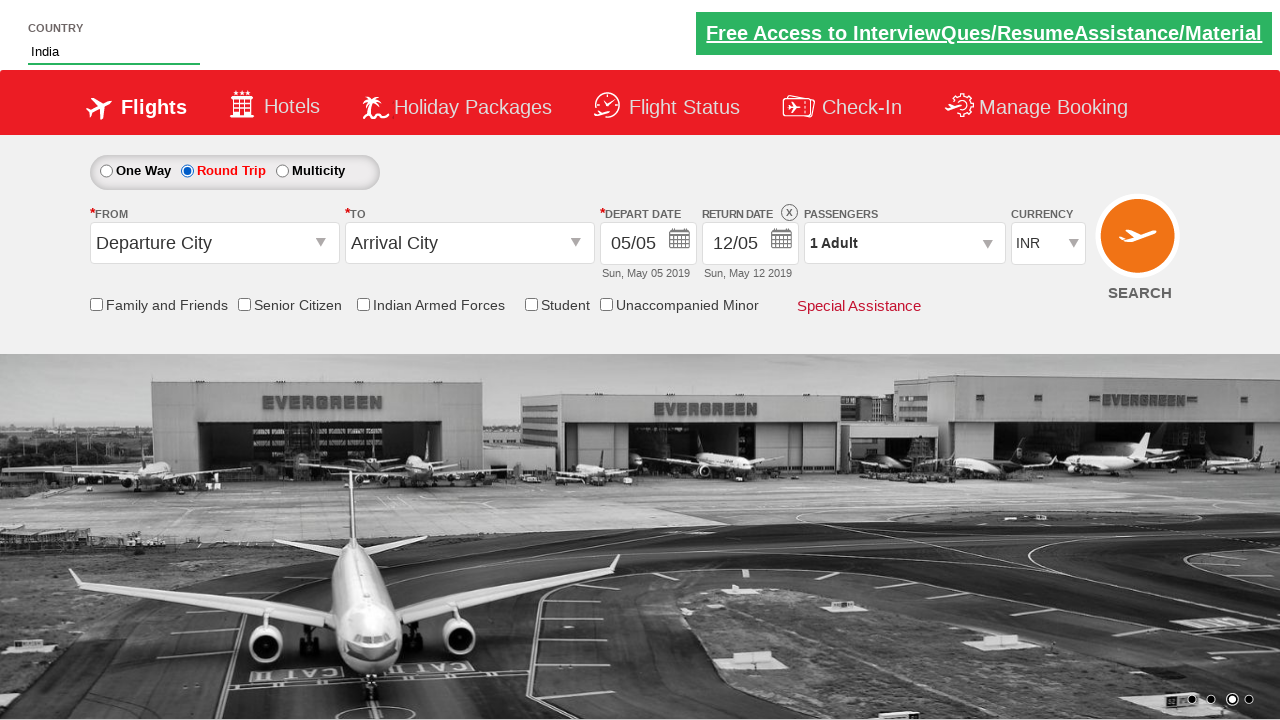